Tests filtering for uncompleted tasks after checking off one task

Starting URL: https://example.cypress.io/todo

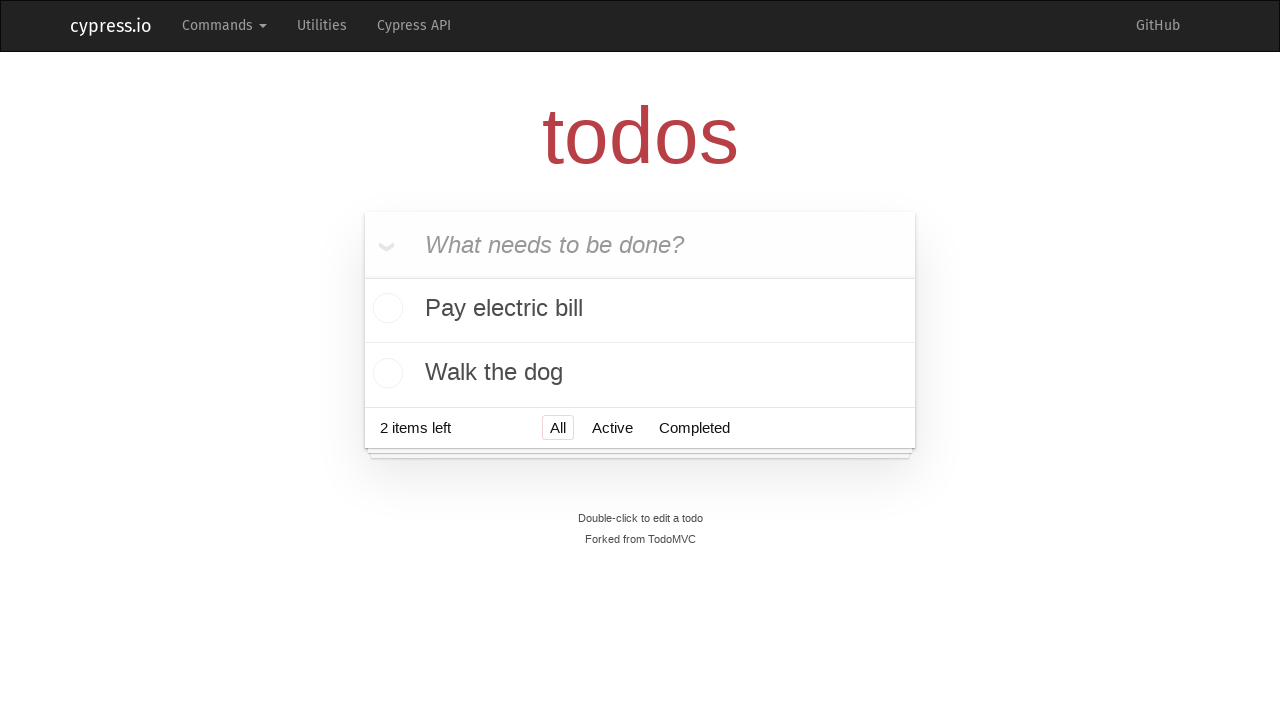

Checked off 'Pay electric bill' task at (385, 310) on li >> internal:has-text="Pay electric bill"i >> input[type=checkbox]
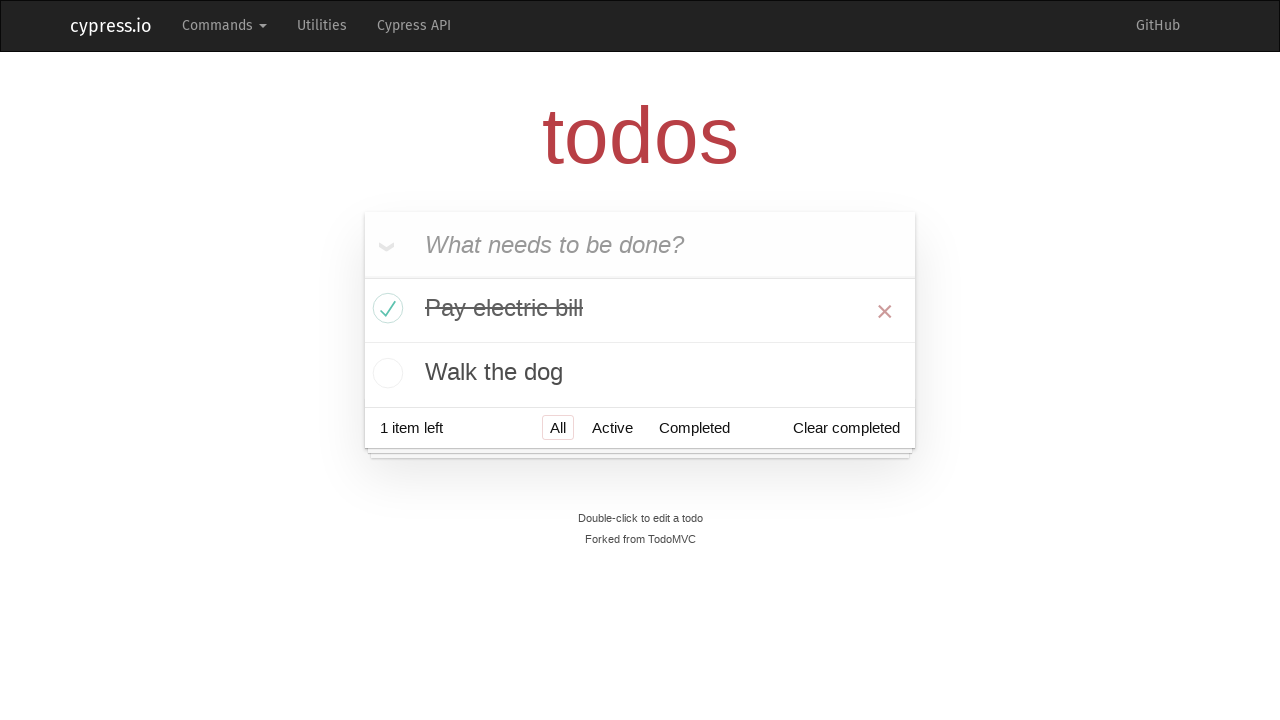

Clicked Active filter to show only uncompleted tasks at (612, 428) on text=Active
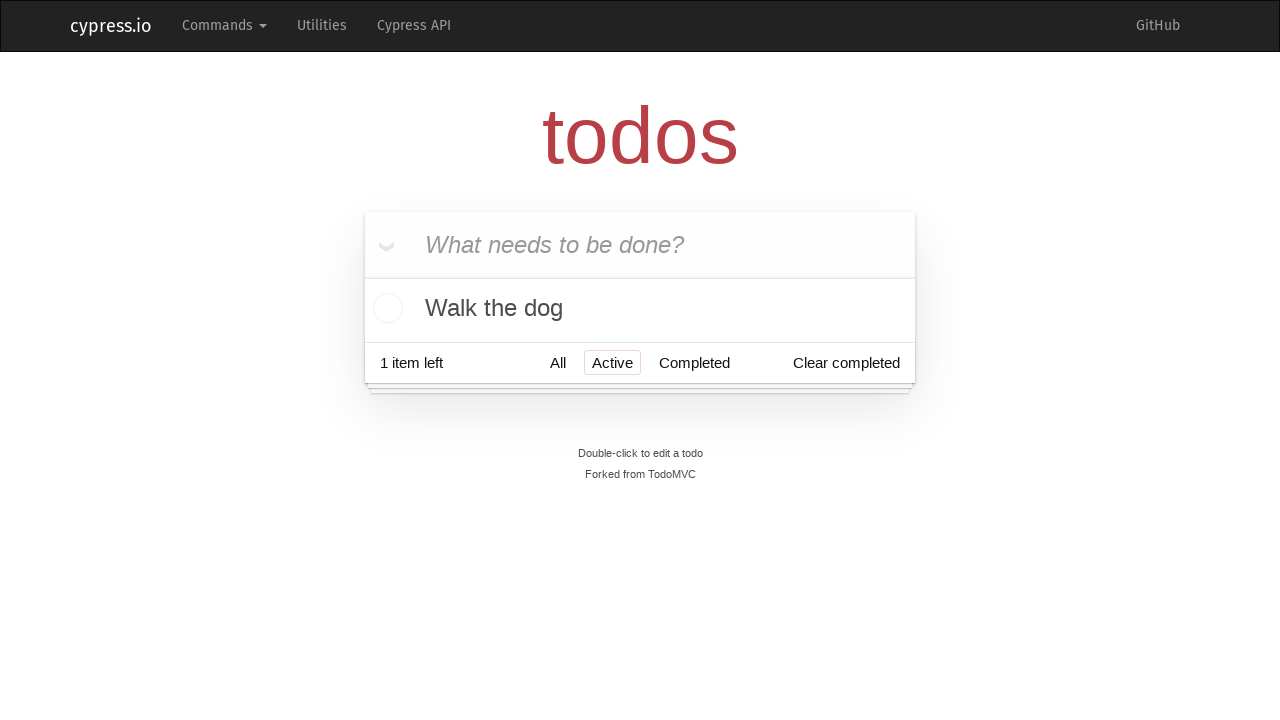

Located all todo items in the list
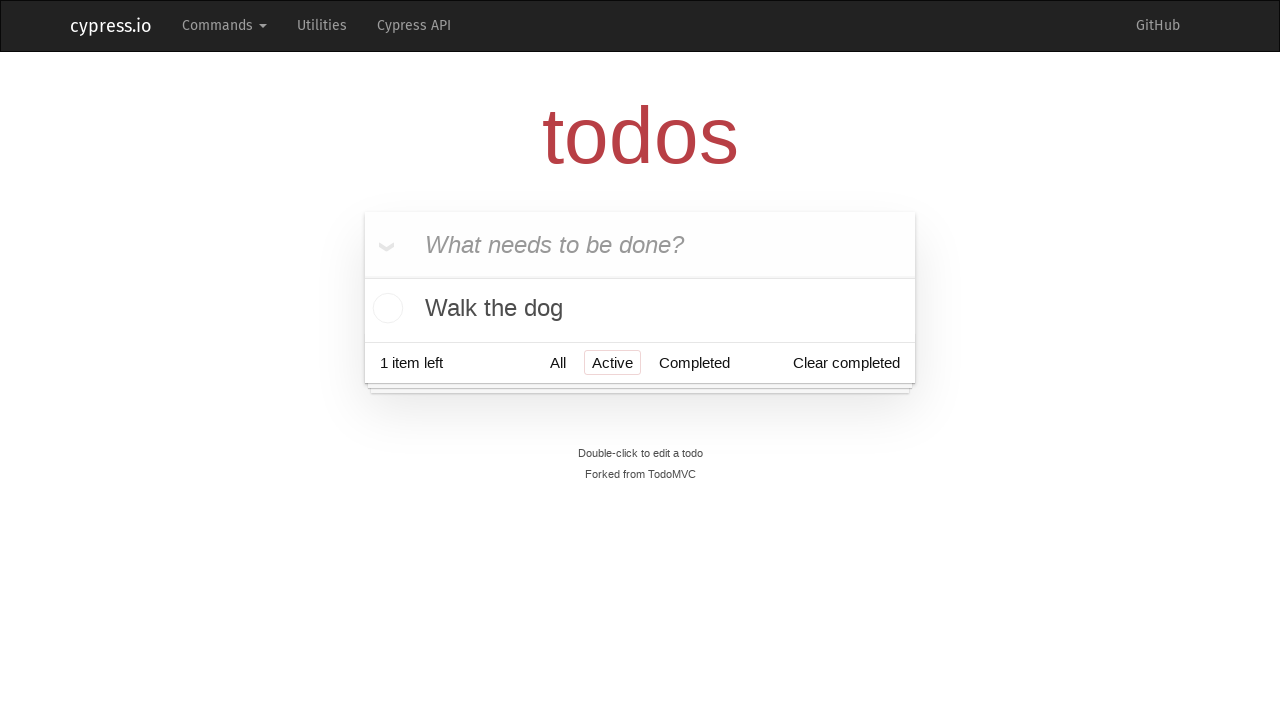

Verified only 1 uncompleted task is displayed
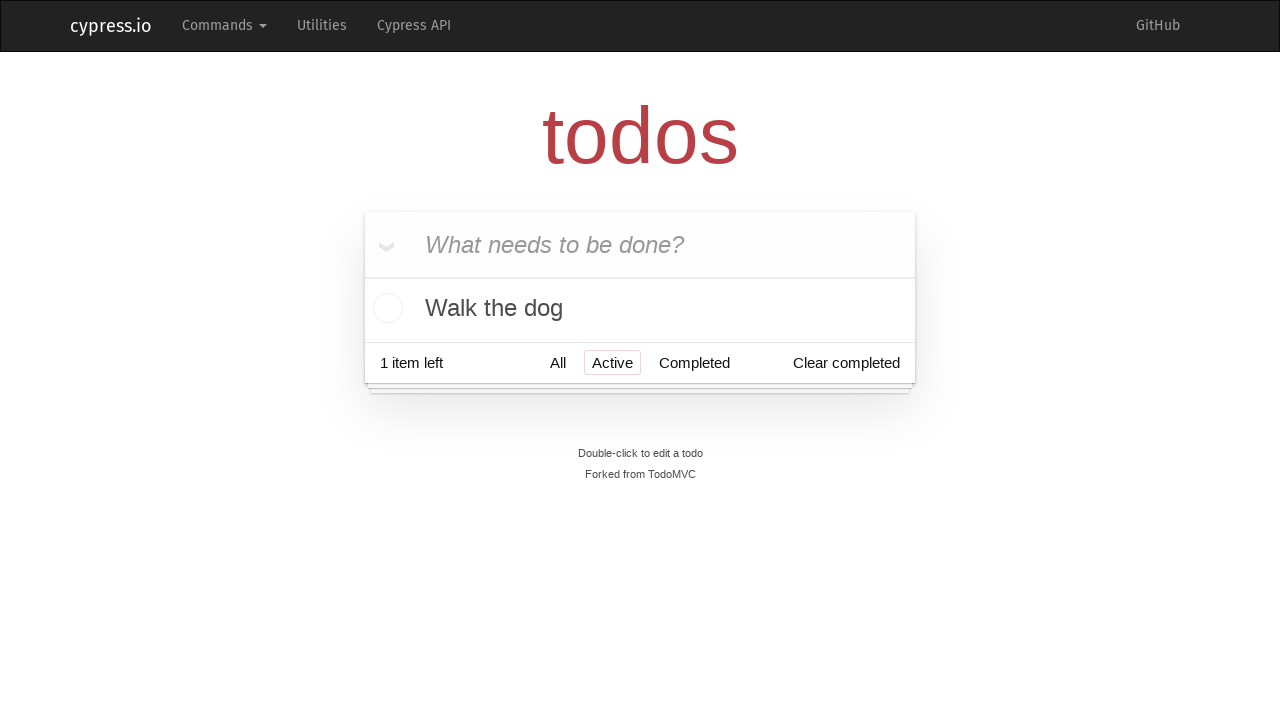

Verified the remaining task is 'Walk the dog'
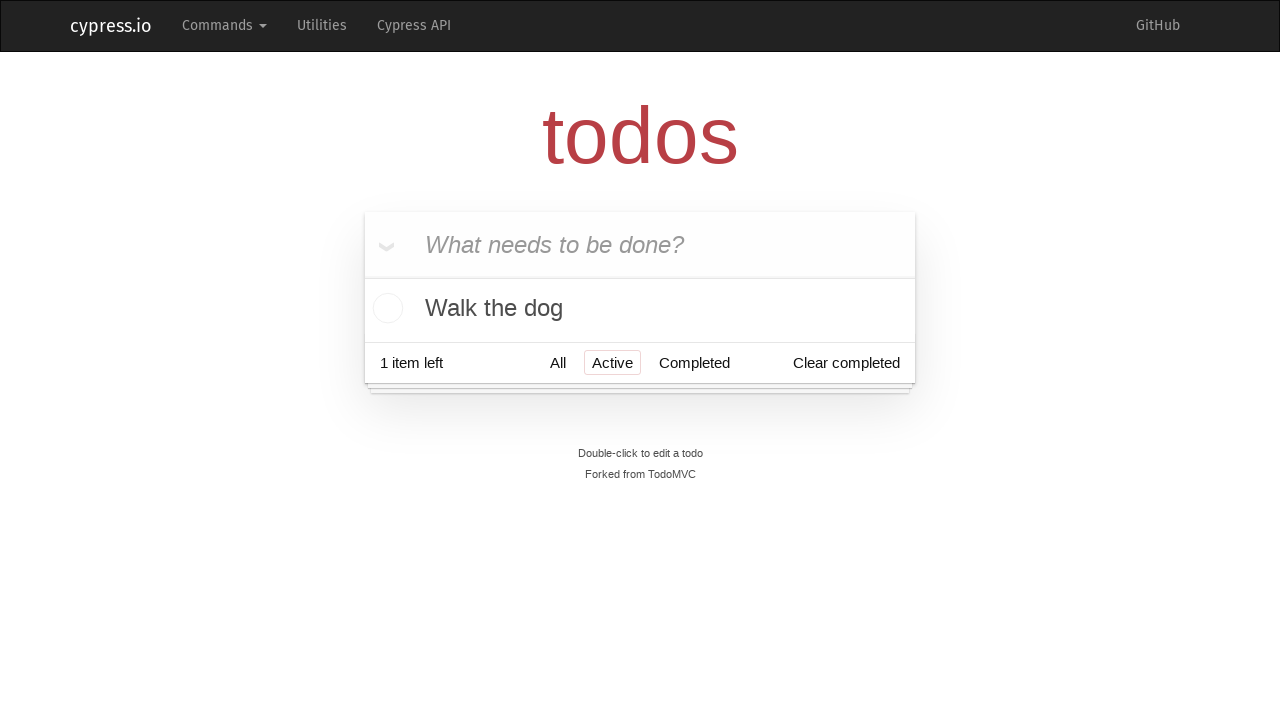

Verified 'Pay electric bill' is no longer visible in filtered view
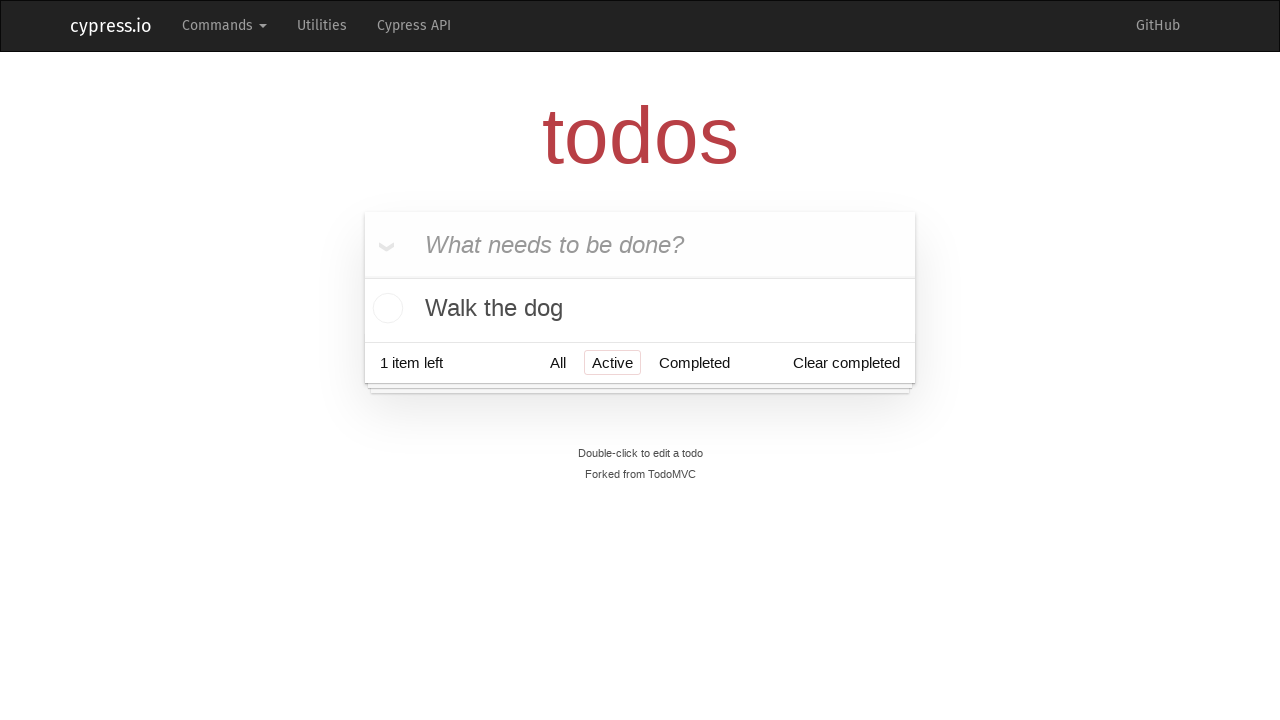

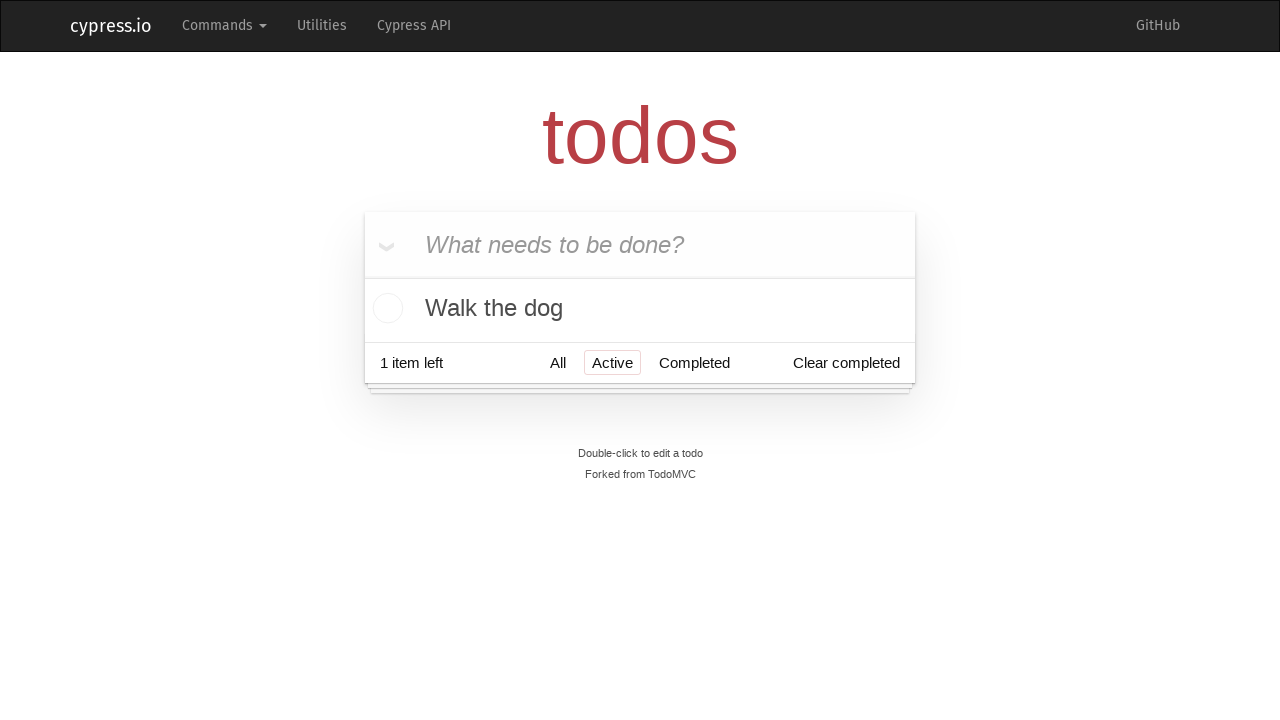